Tests marking all todo items as completed using the toggle all checkbox

Starting URL: https://demo.playwright.dev/todomvc

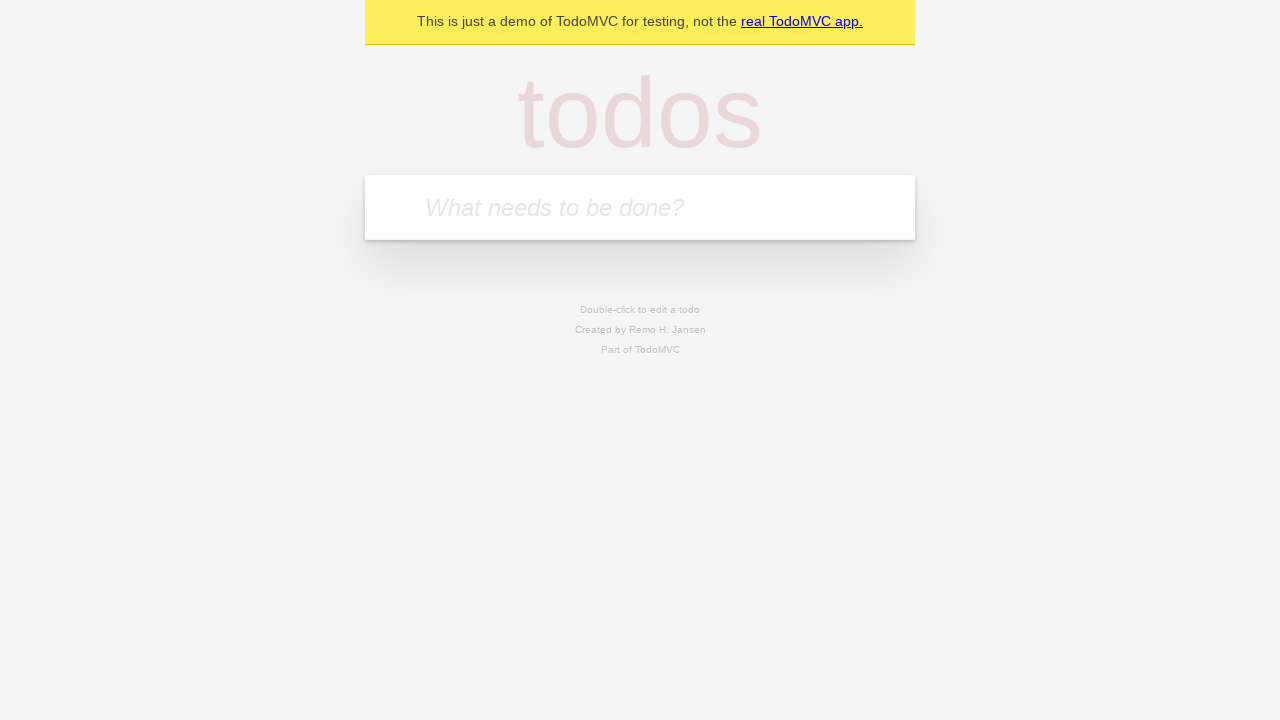

Filled todo input with 'buy some cheese' on internal:attr=[placeholder="What needs to be done?"i]
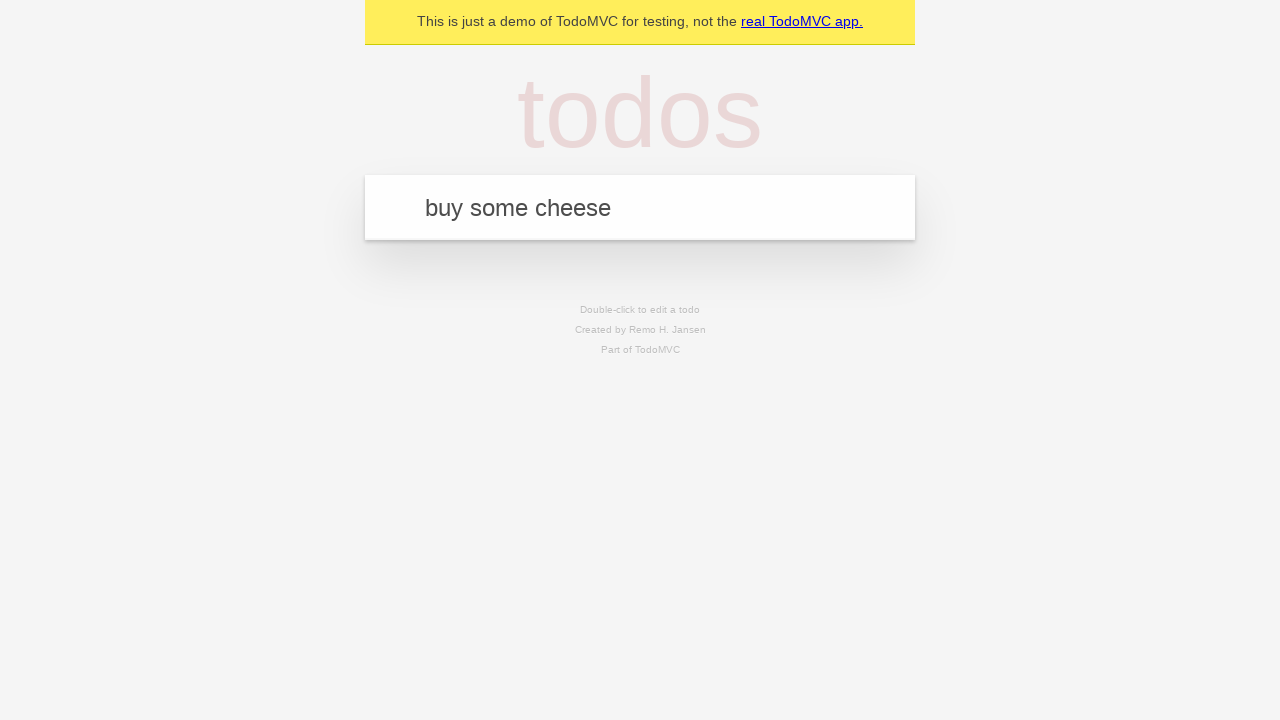

Pressed Enter to add todo 'buy some cheese' on internal:attr=[placeholder="What needs to be done?"i]
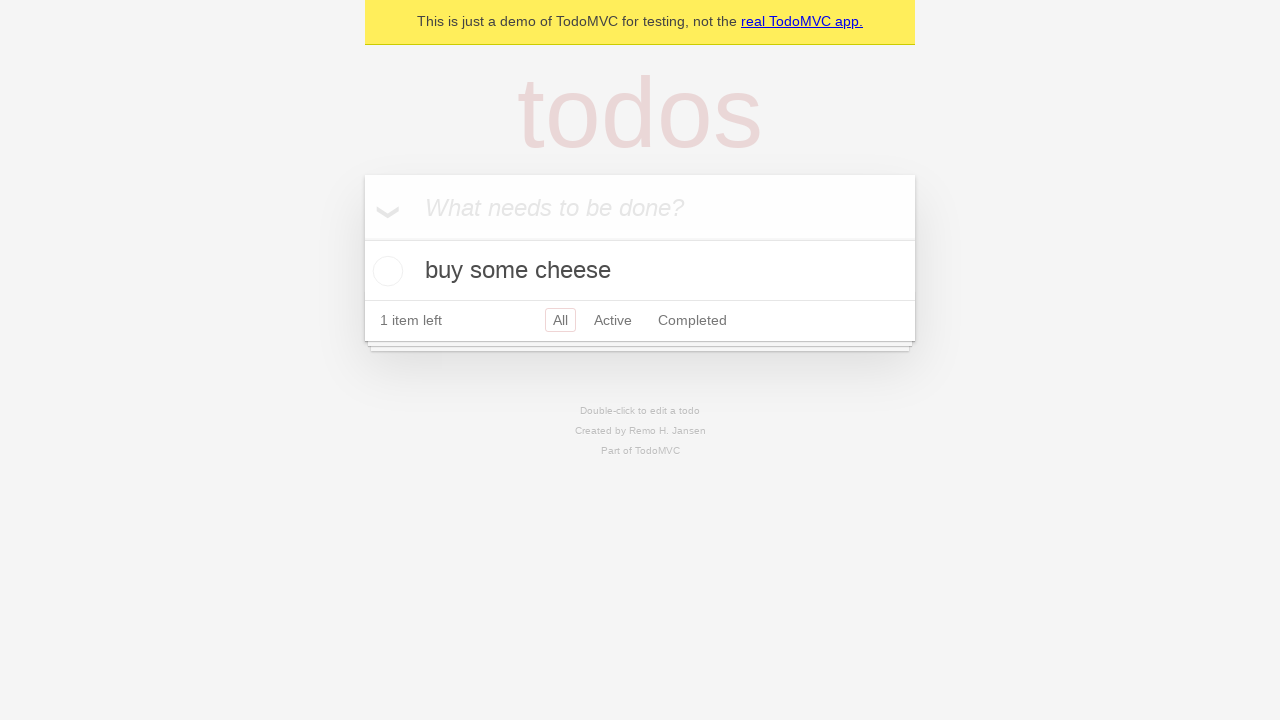

Filled todo input with 'feed the cat' on internal:attr=[placeholder="What needs to be done?"i]
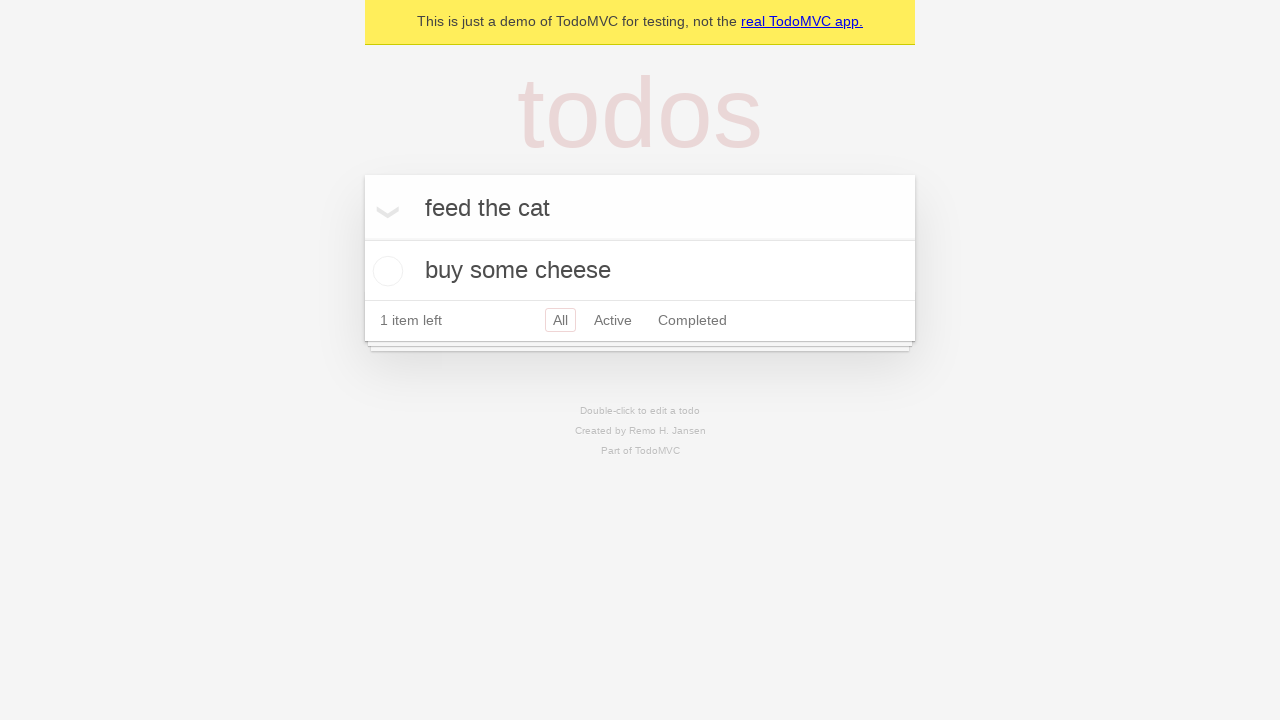

Pressed Enter to add todo 'feed the cat' on internal:attr=[placeholder="What needs to be done?"i]
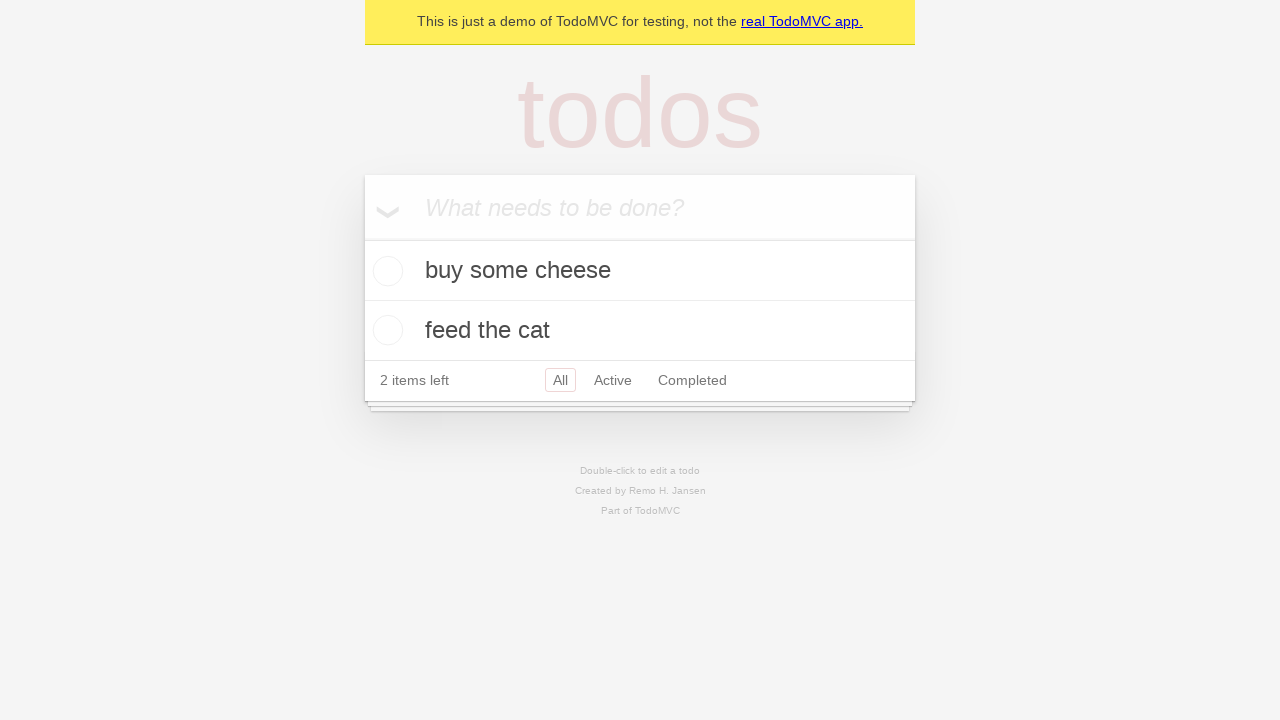

Filled todo input with 'book a doctors appointment' on internal:attr=[placeholder="What needs to be done?"i]
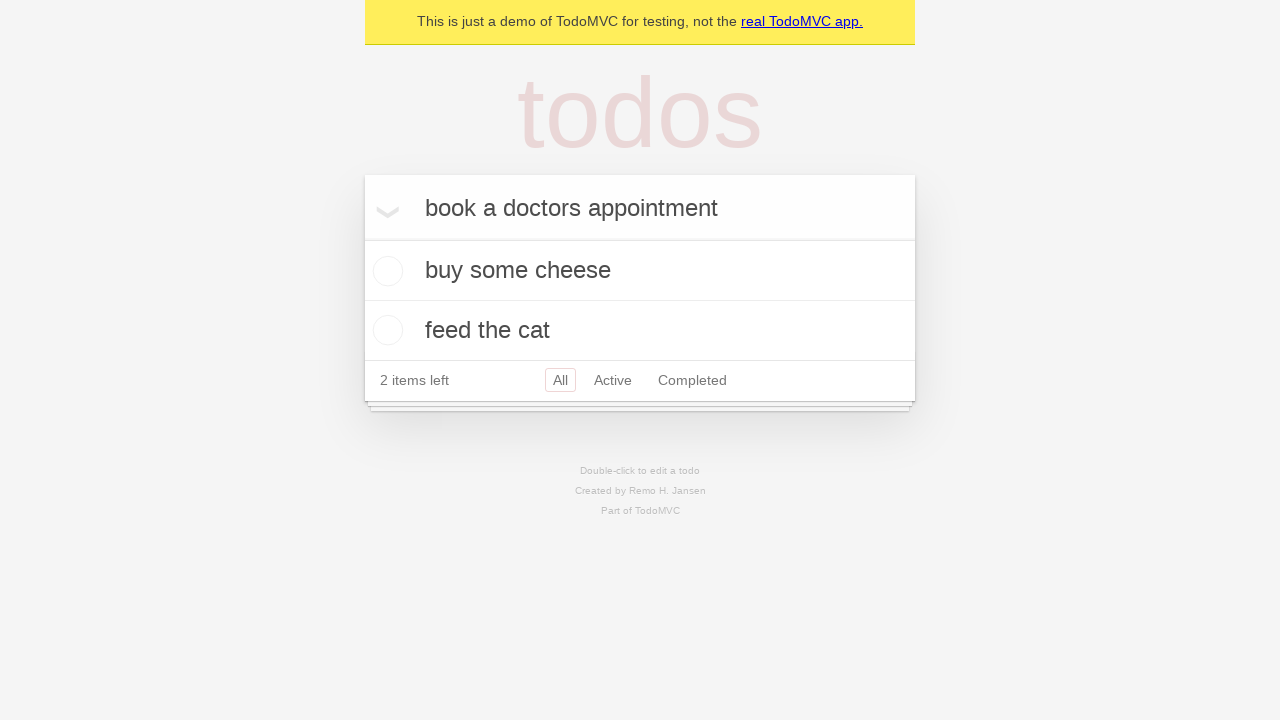

Pressed Enter to add todo 'book a doctors appointment' on internal:attr=[placeholder="What needs to be done?"i]
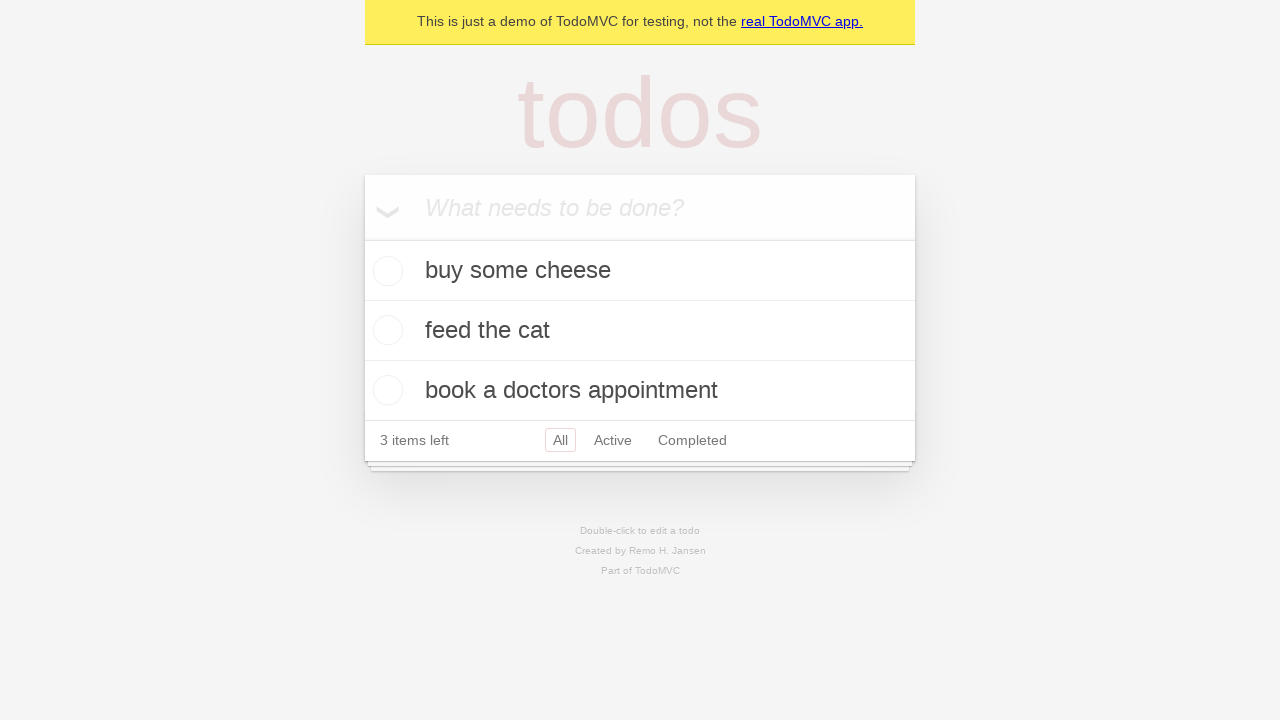

Clicked 'Mark all as complete' checkbox at (362, 238) on internal:label="Mark all as complete"i
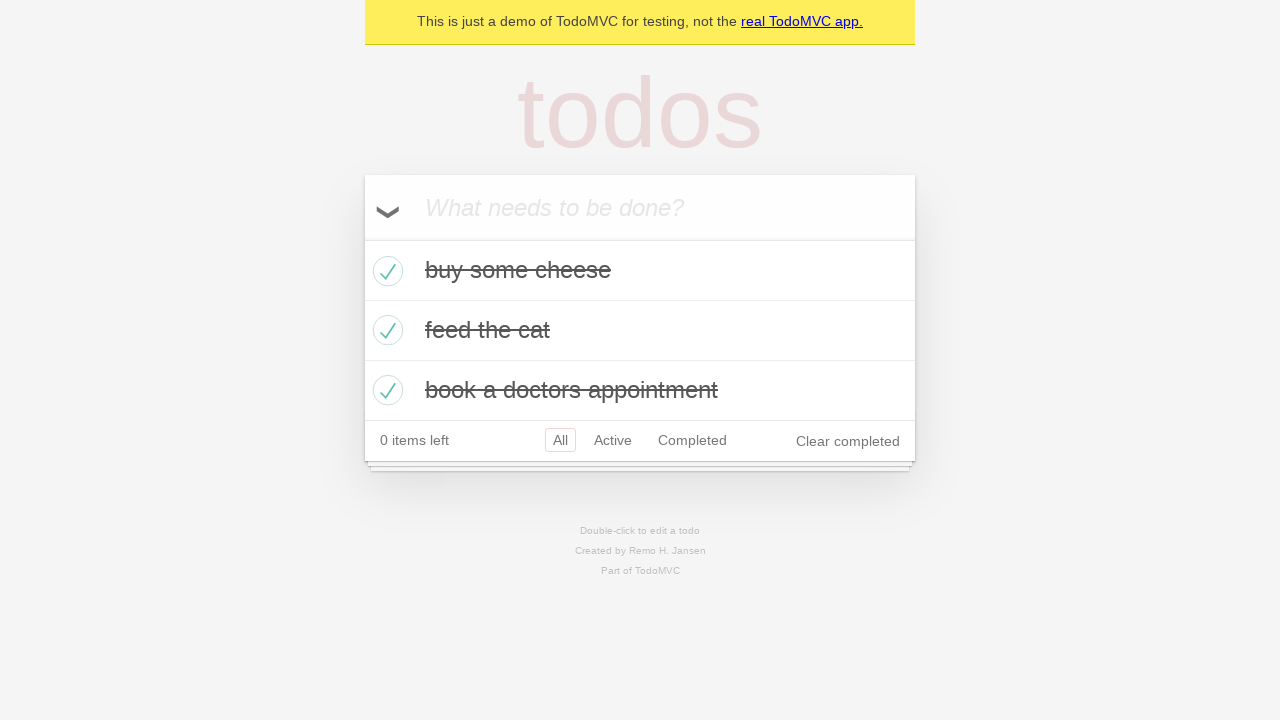

All todo items marked as completed
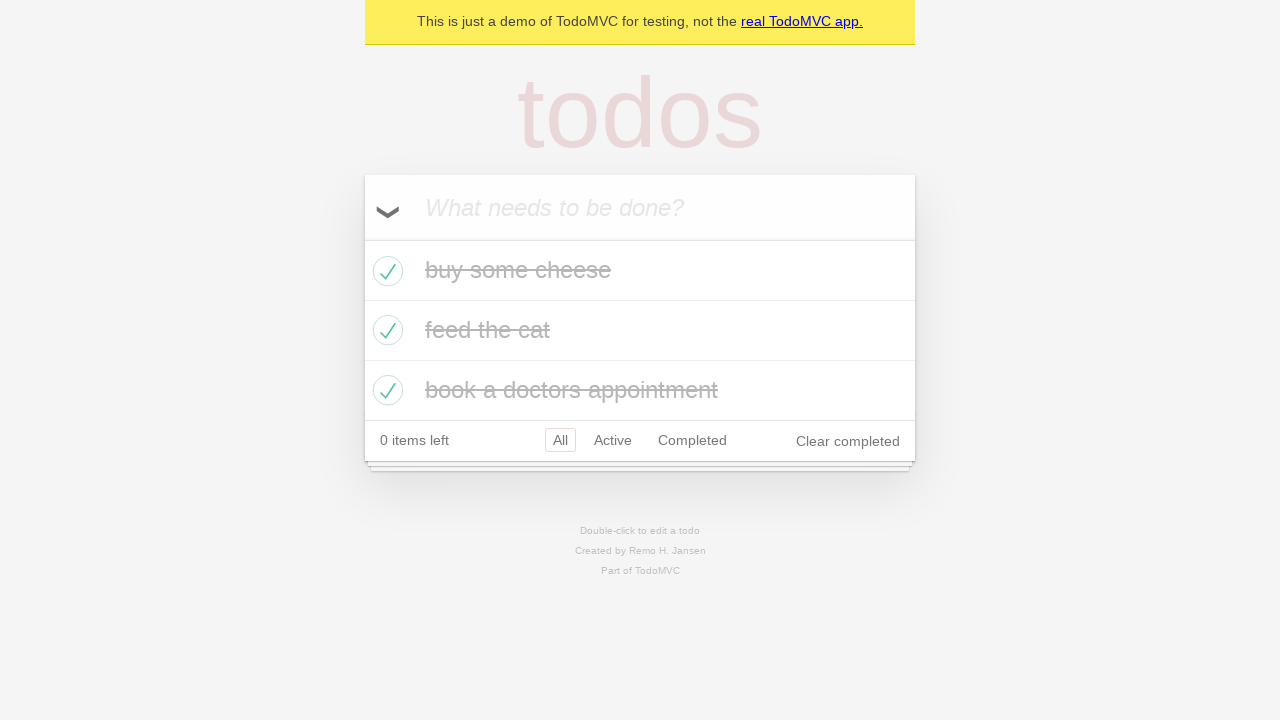

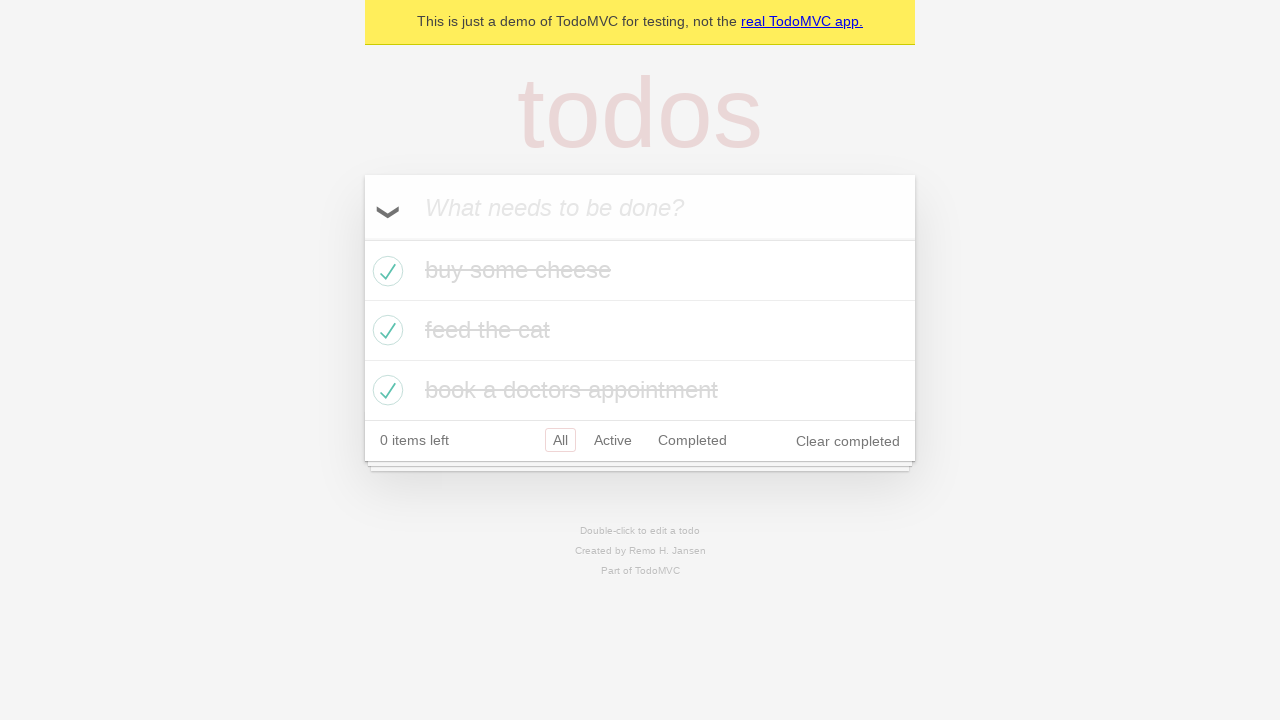